Tests validation when password and confirmation password do not match

Starting URL: https://erikdark.github.io/QA_DIPLOM/registration.html

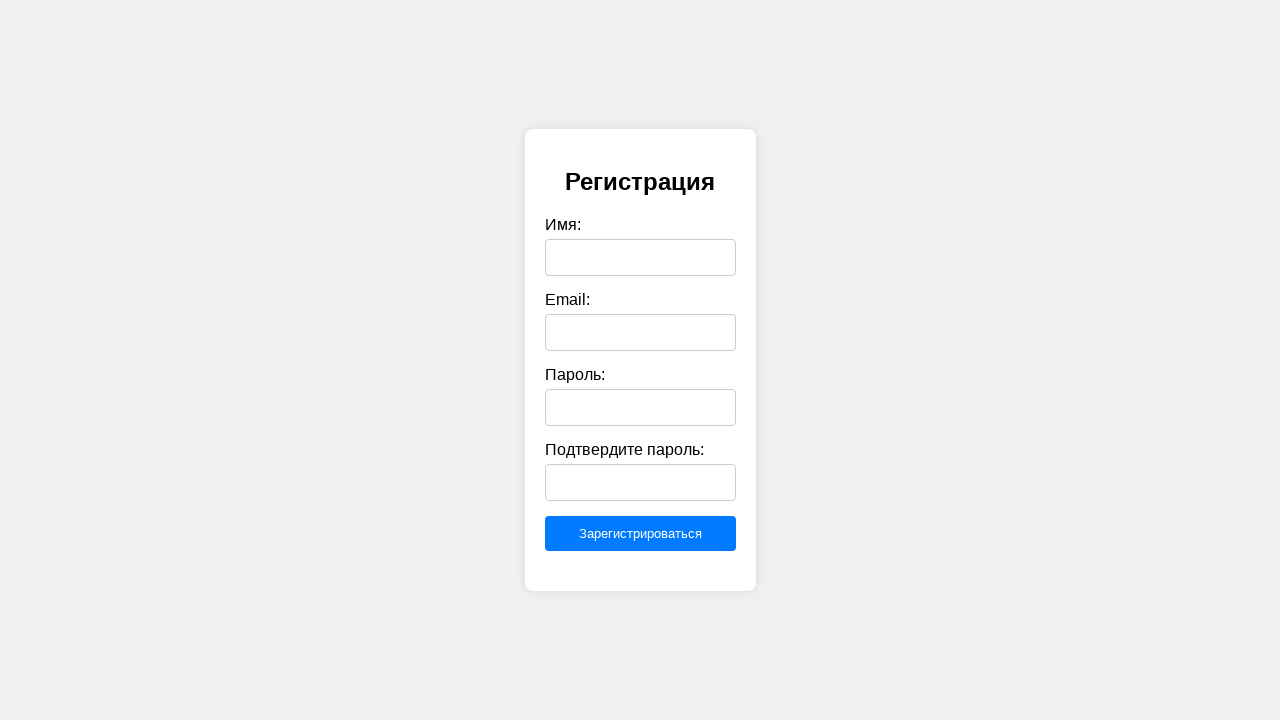

Located all input fields on registration form
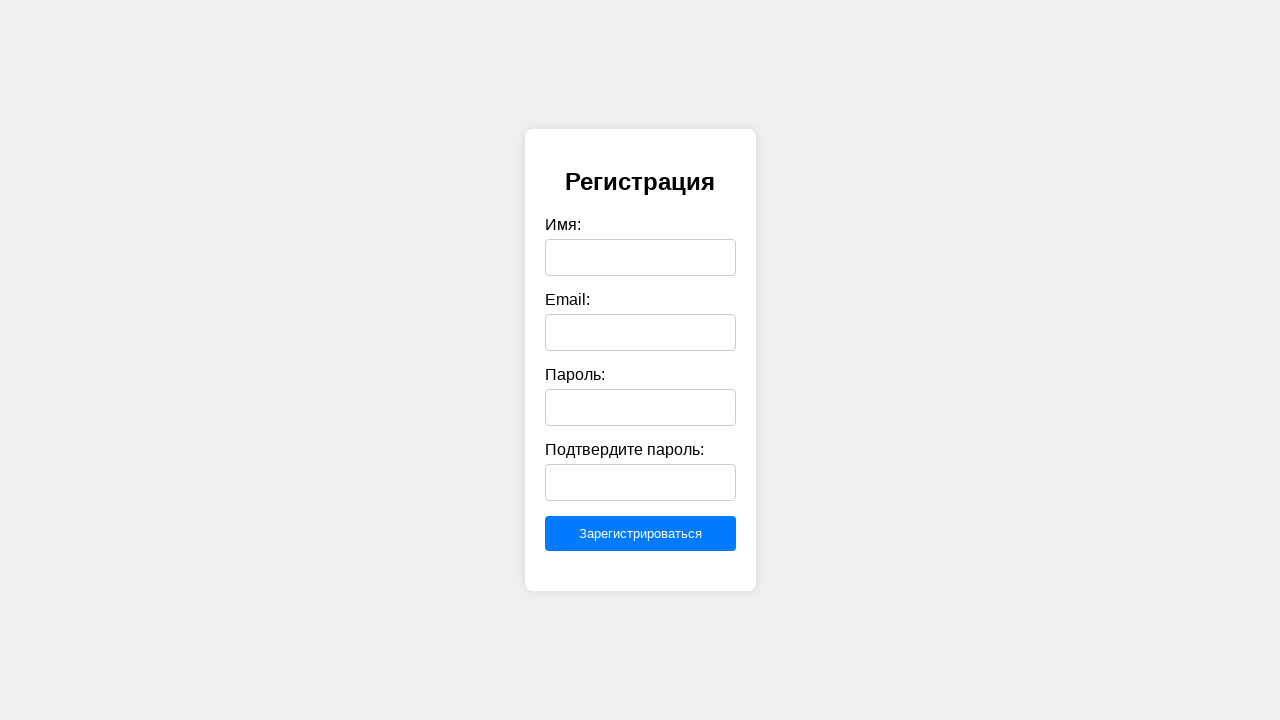

Filled name field with '-Katrin-' on input >> nth=0
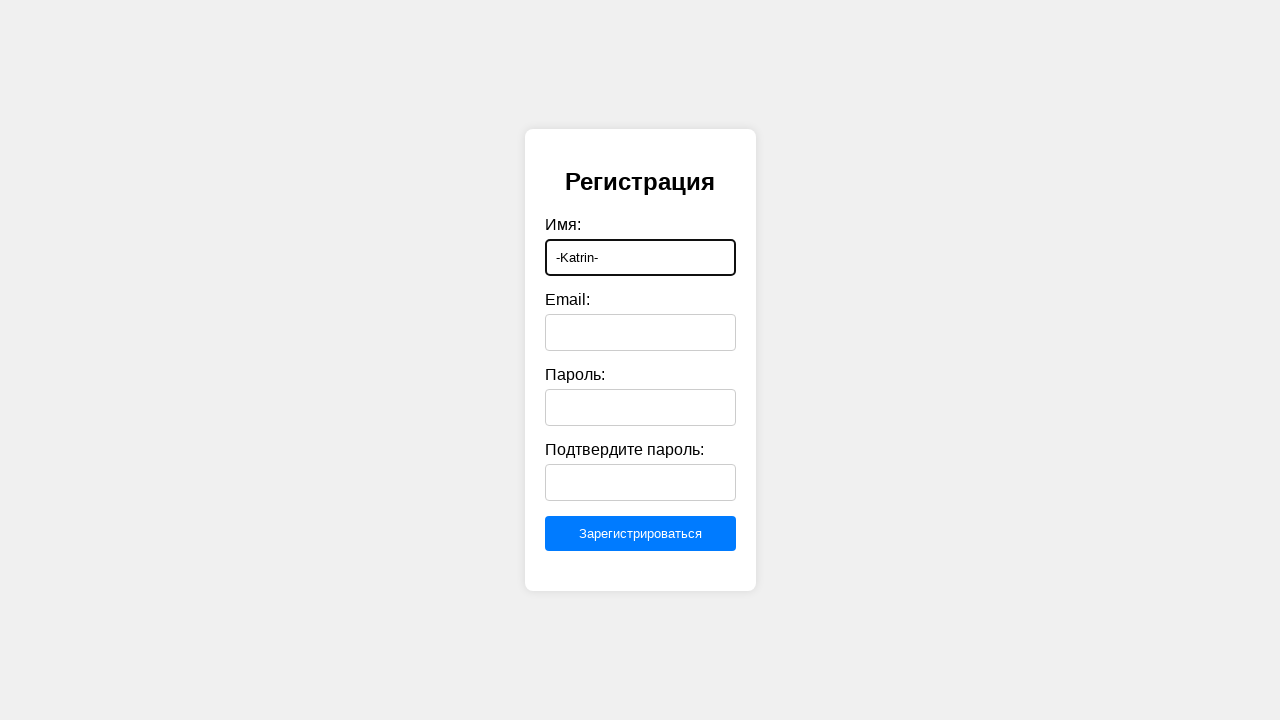

Filled email field with 'peterburg@gmail.com' on input >> nth=1
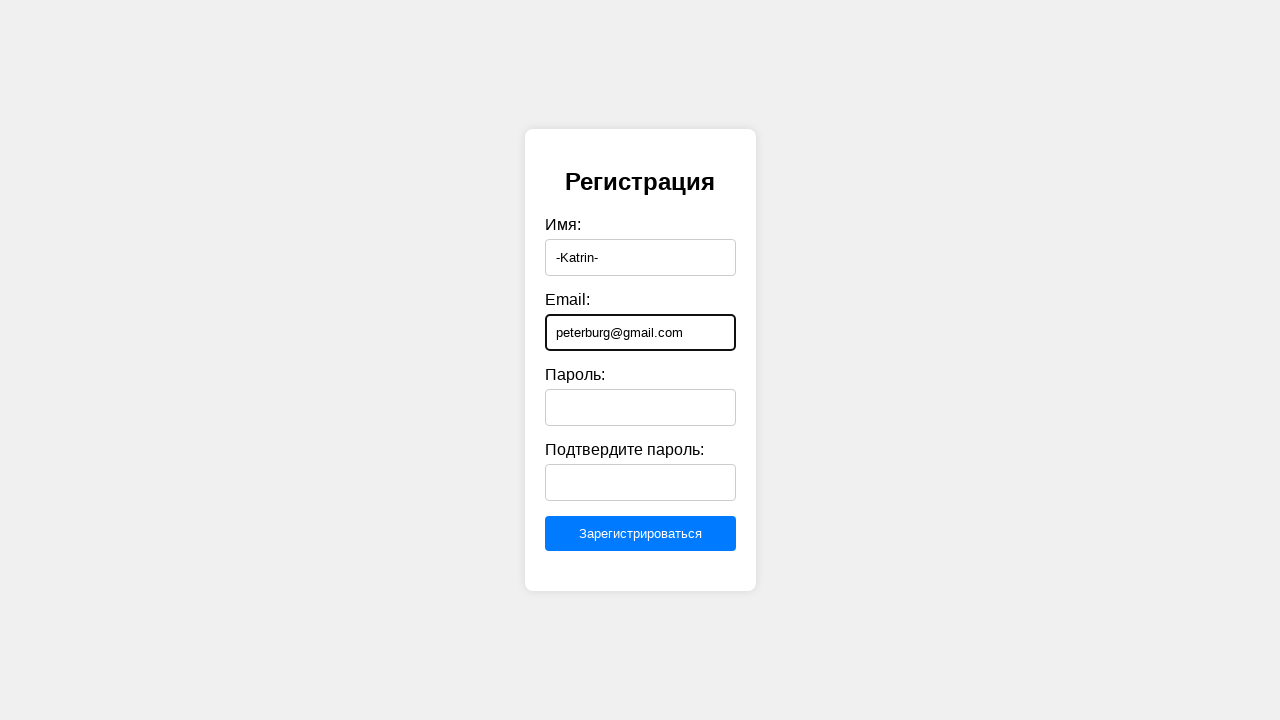

Filled password field with 'Password123' on input >> nth=2
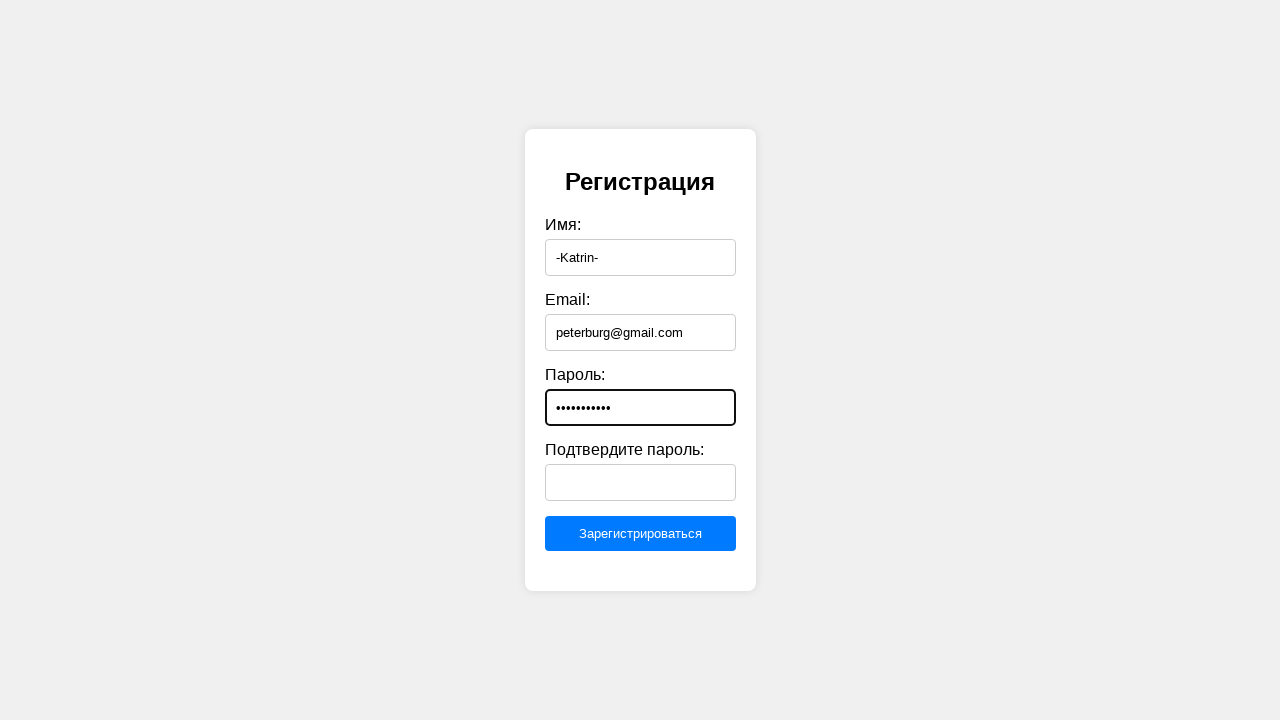

Filled confirm password field with 'Password321' (mismatched) on input >> nth=3
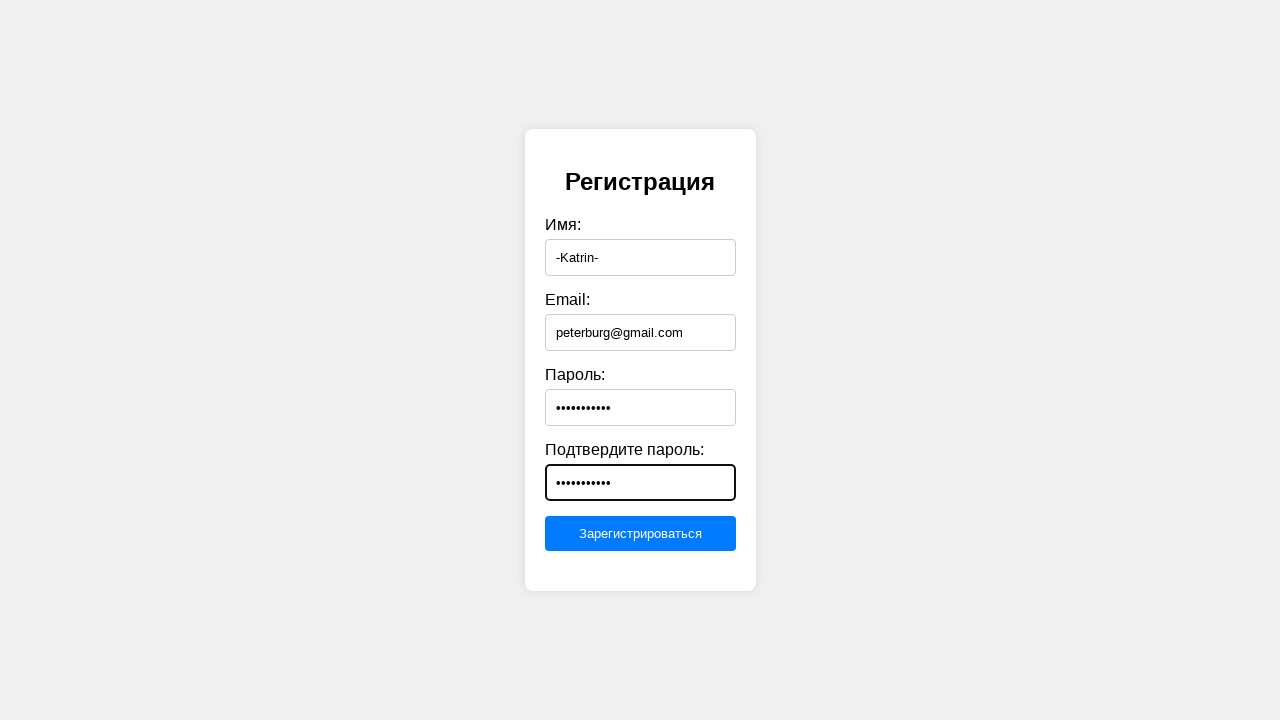

Clicked submit button to register at (640, 534) on button
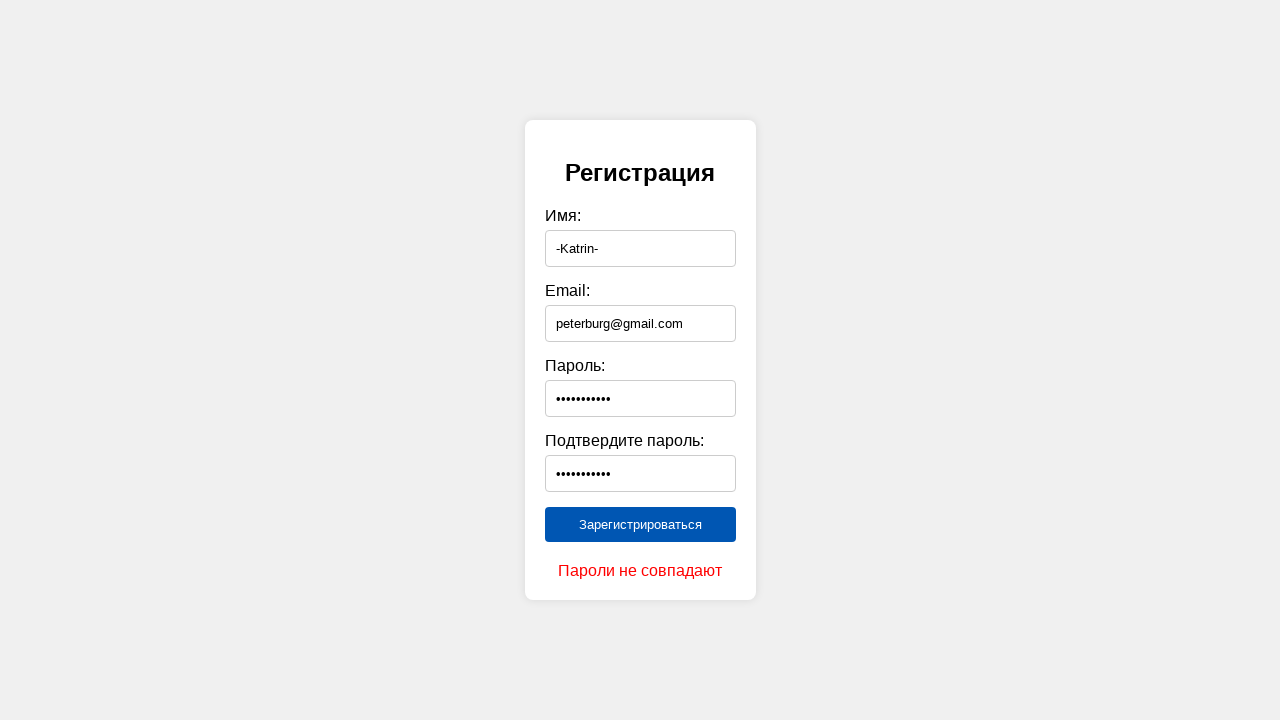

Validation error message appeared
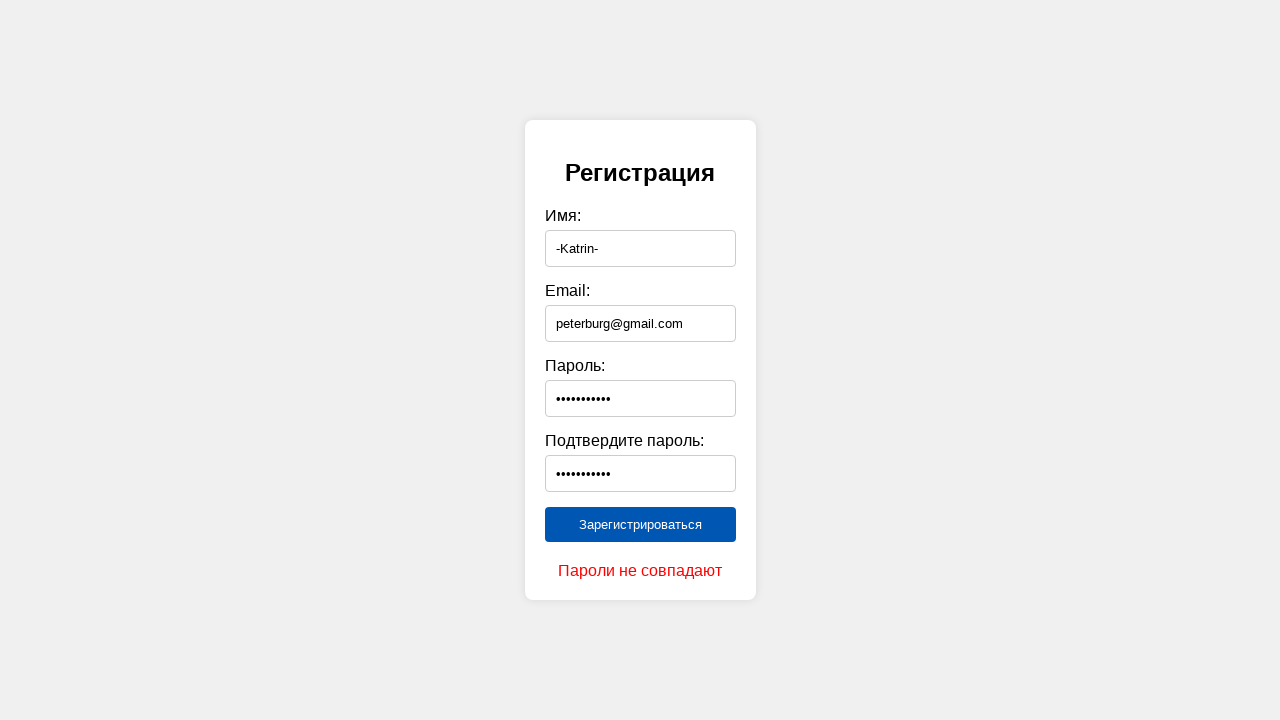

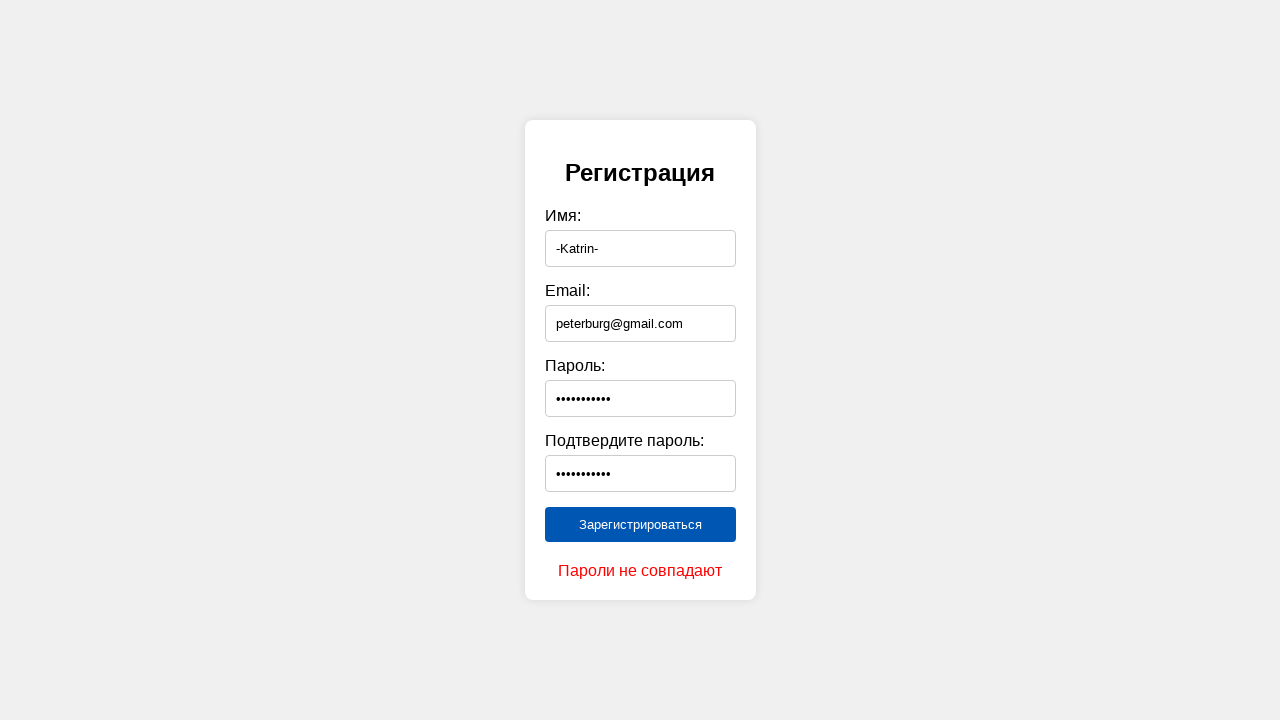